Tests iframe navigation by switching into an iframe, clicking links, and handling an alert popup

Starting URL: https://automationtesting.co.uk/iframes.html

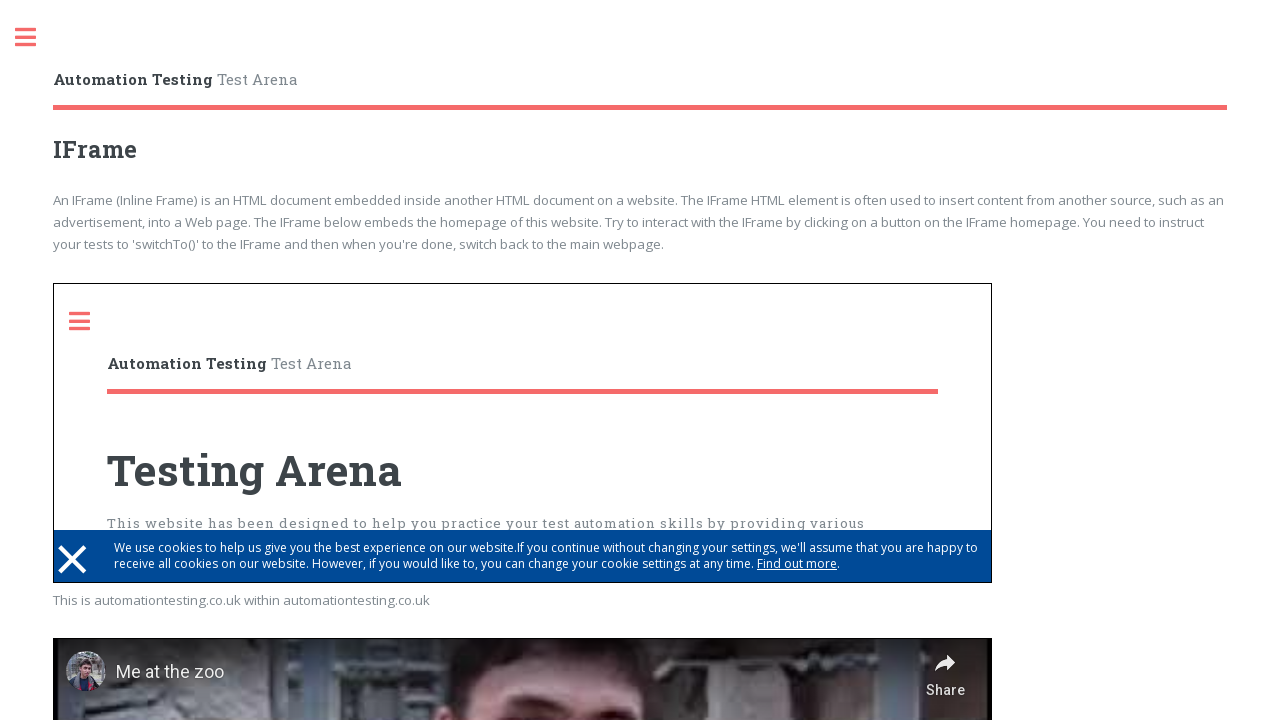

Set up dialog handler to accept alerts
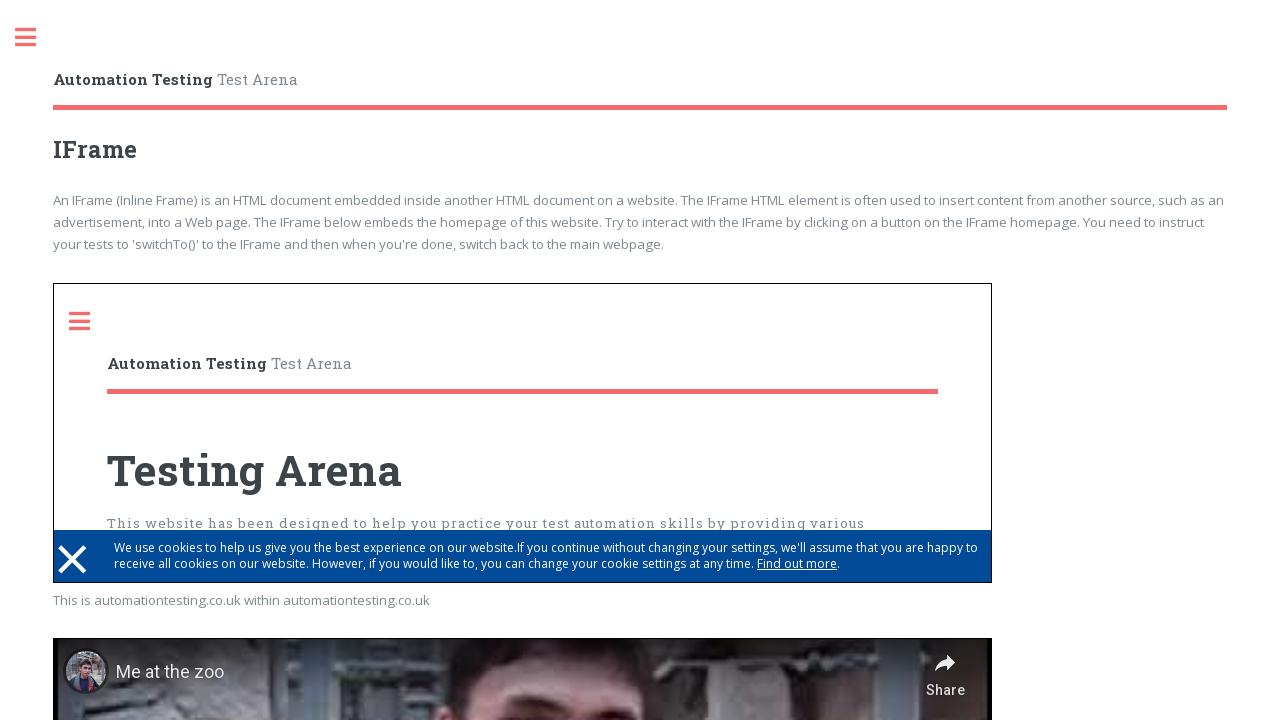

Located and switched to first iframe
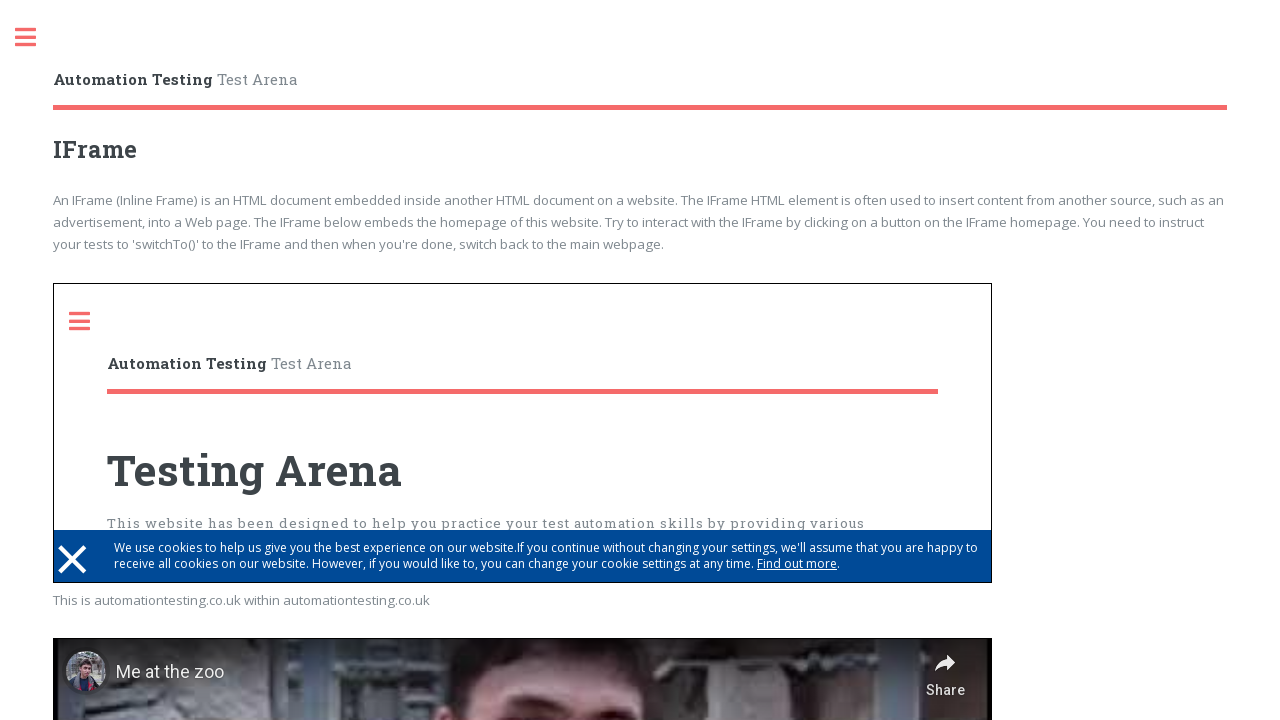

Clicked sidebar link within iframe at (90, 321) on iframe >> nth=0 >> internal:control=enter-frame >> a[href='#sidebar']
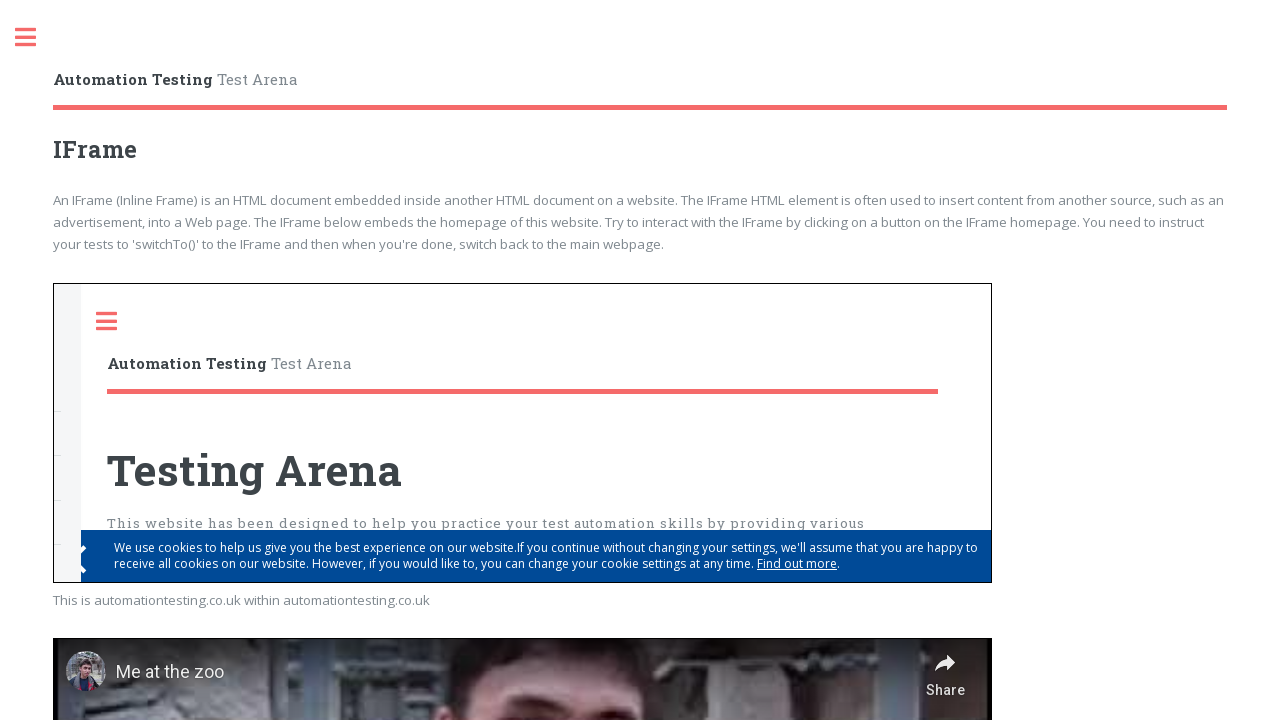

Waited 500ms for sidebar navigation
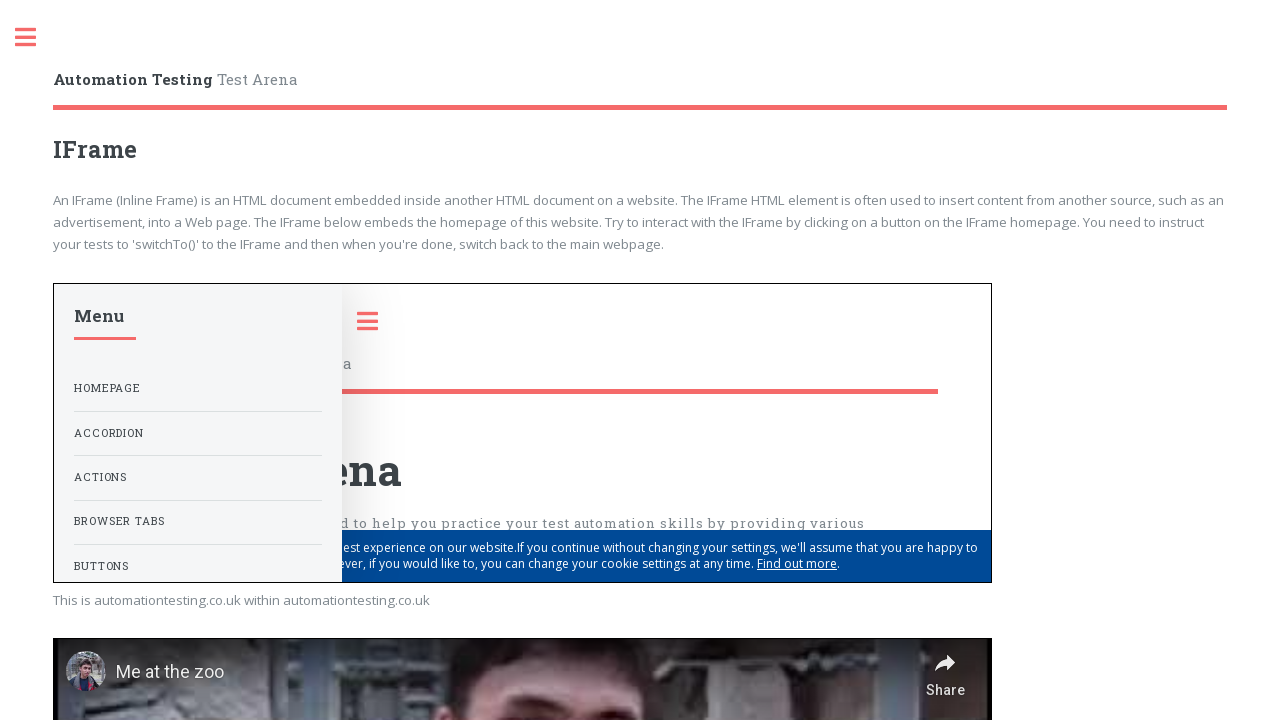

Clicked popups link within iframe at (198, 433) on iframe >> nth=0 >> internal:control=enter-frame >> a[href='popups.html']
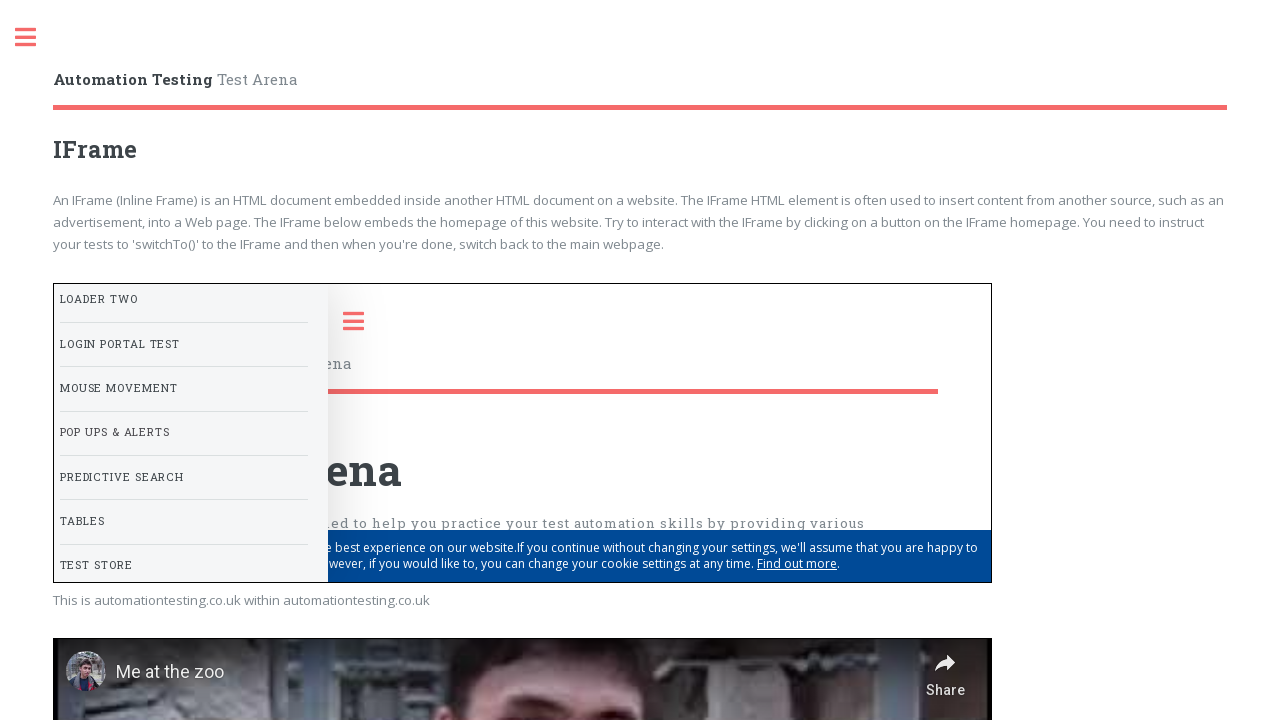

Waited 500ms for popups page to load
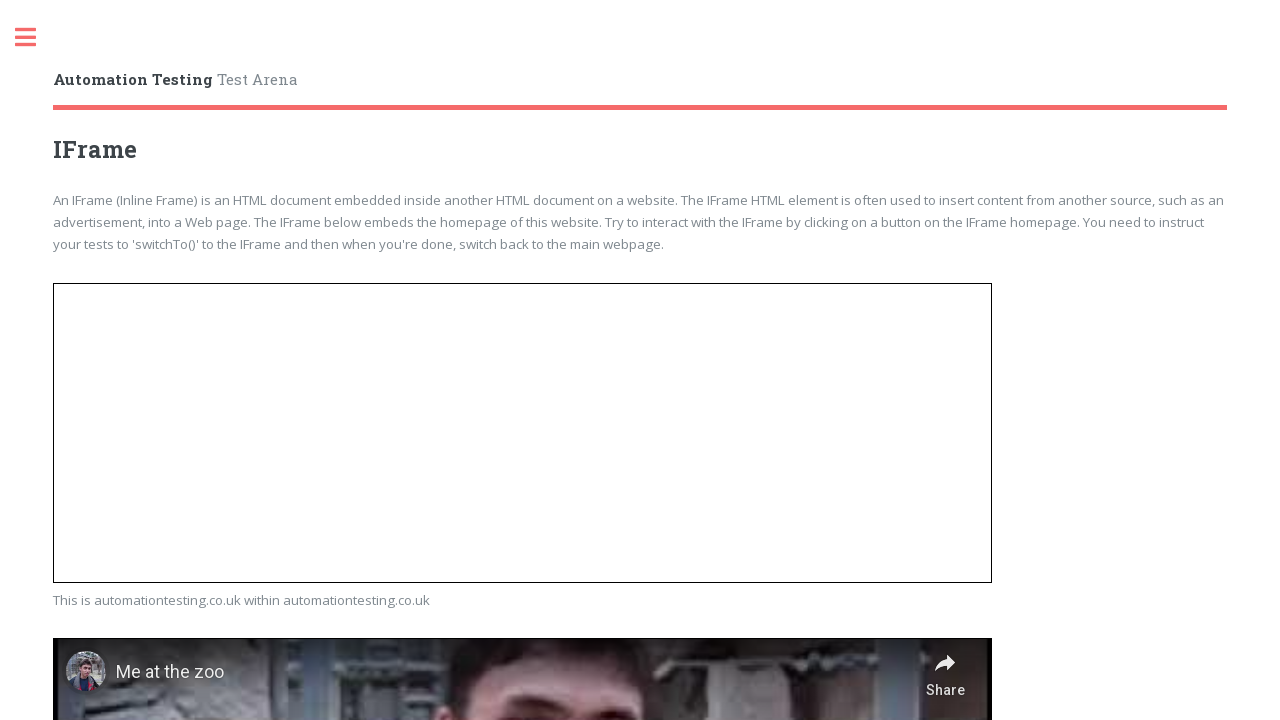

Clicked button to trigger alert within iframe at (182, 496) on iframe >> nth=0 >> internal:control=enter-frame >> div.row:nth-of-type(2) button
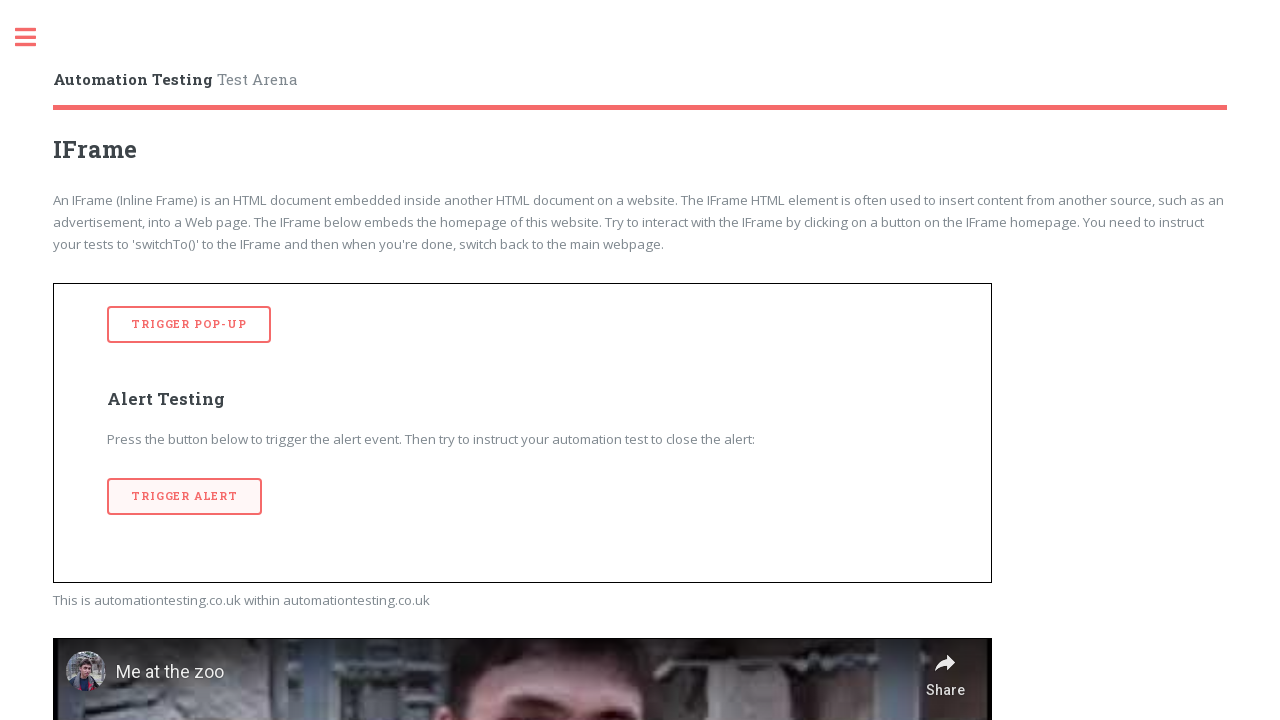

Waited 500ms for alert handling
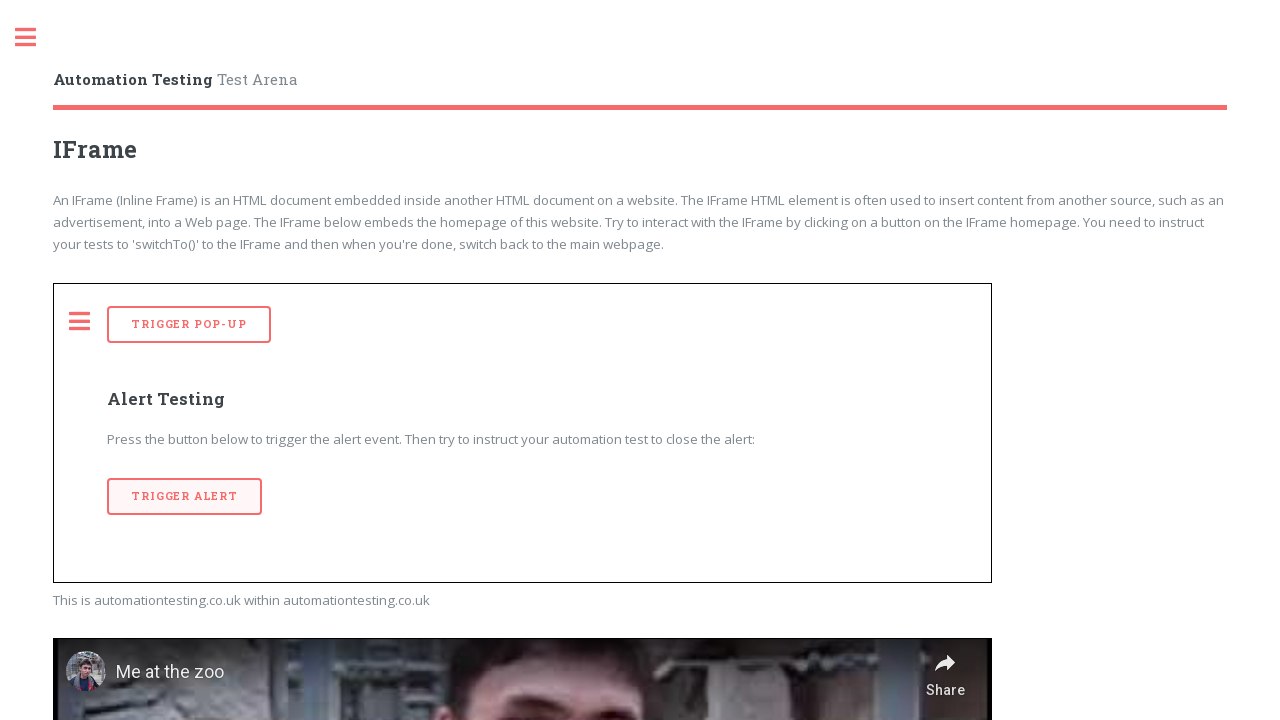

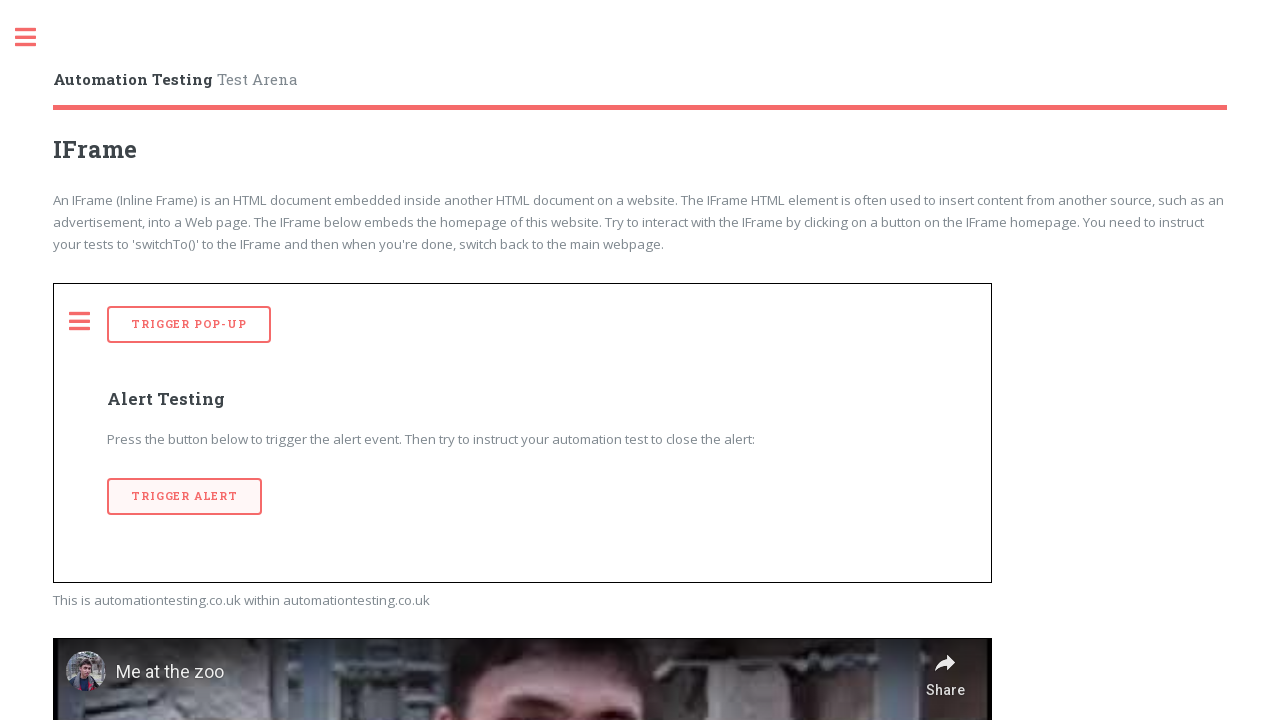